Tests notification message functionality by clicking a link and verifying that a success message is displayed on the page.

Starting URL: http://the-internet.herokuapp.com/notification_message_rendered

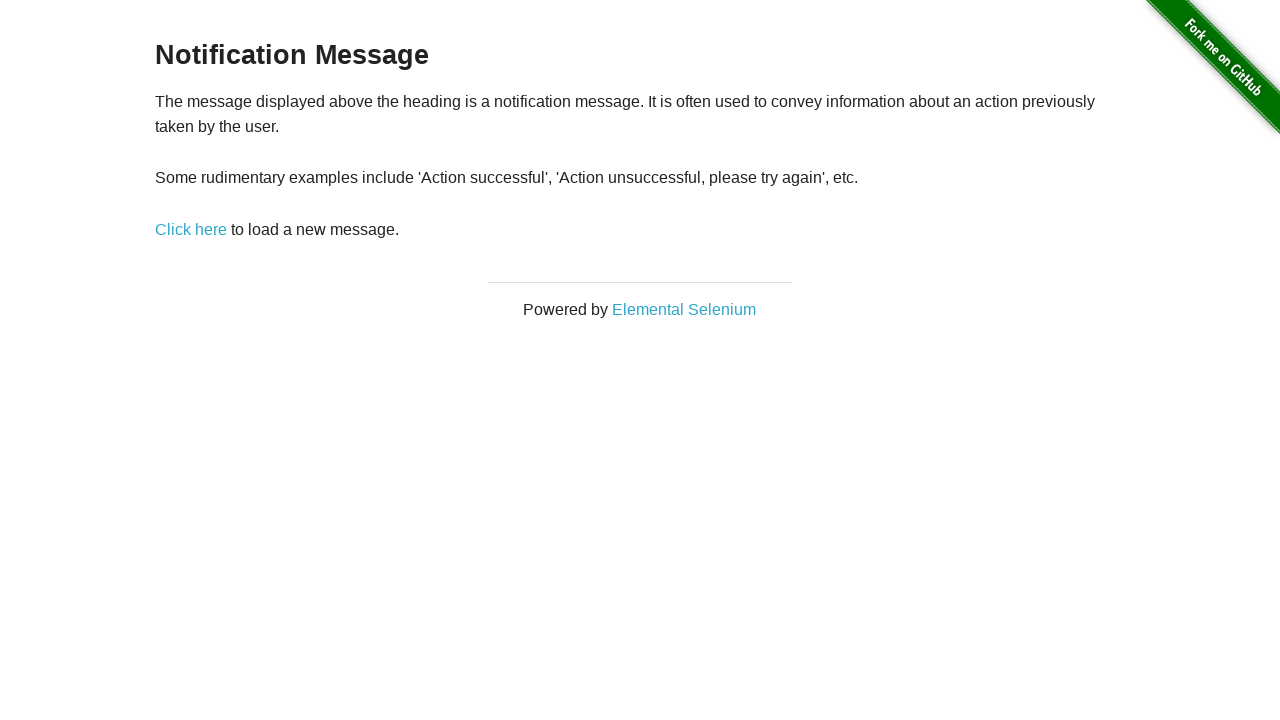

Clicked 'Click here' link to trigger notification message at (191, 229) on a:text('Click here')
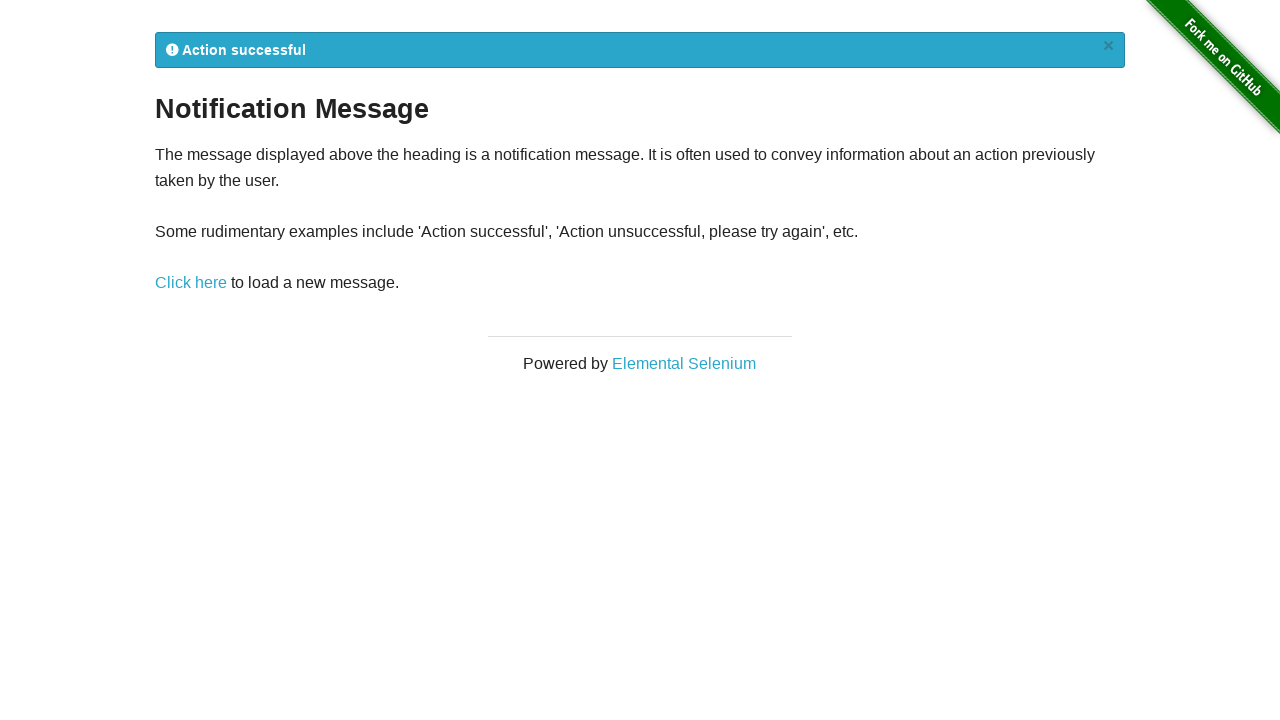

Waited for flash notification message element to appear in DOM
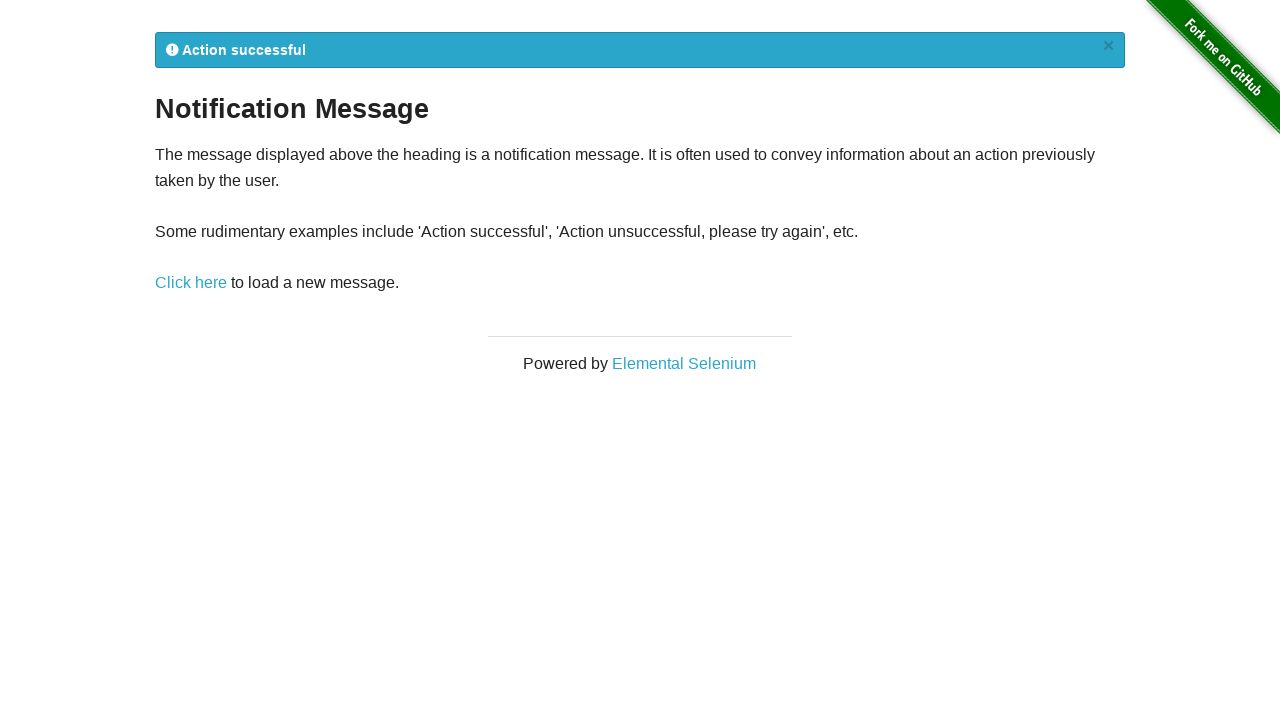

Verified that success notification message is visible on the page
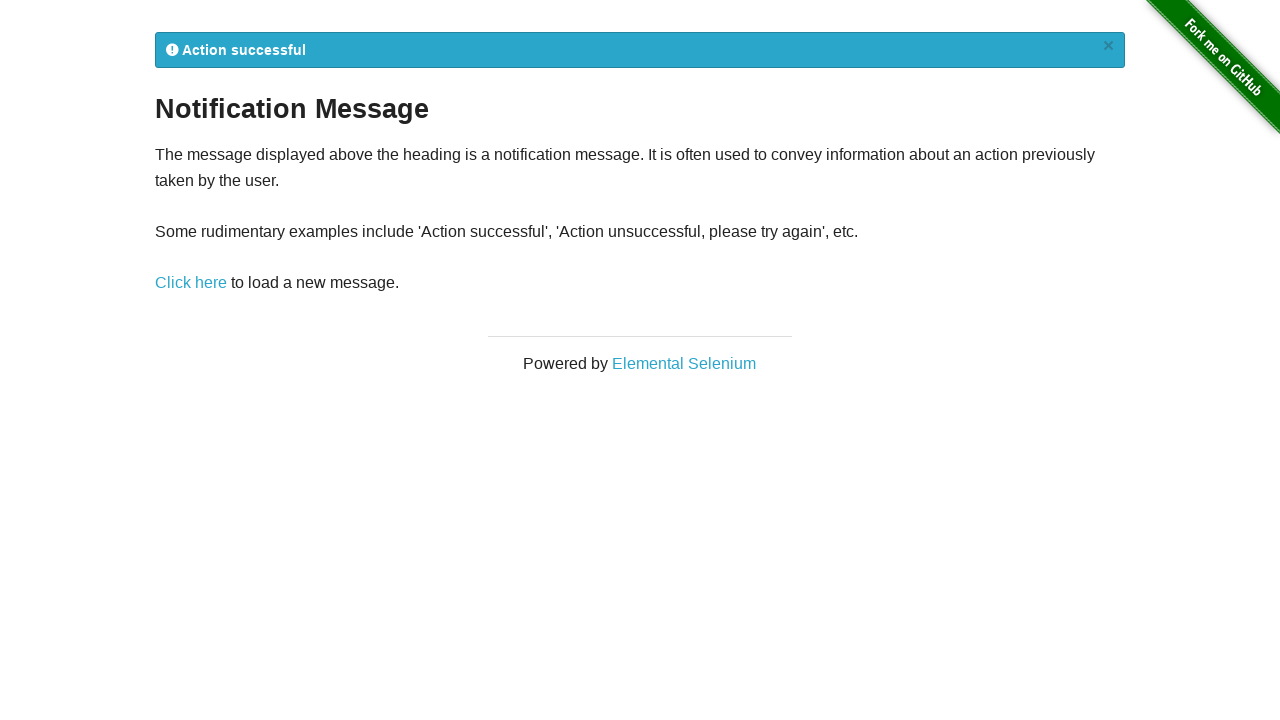

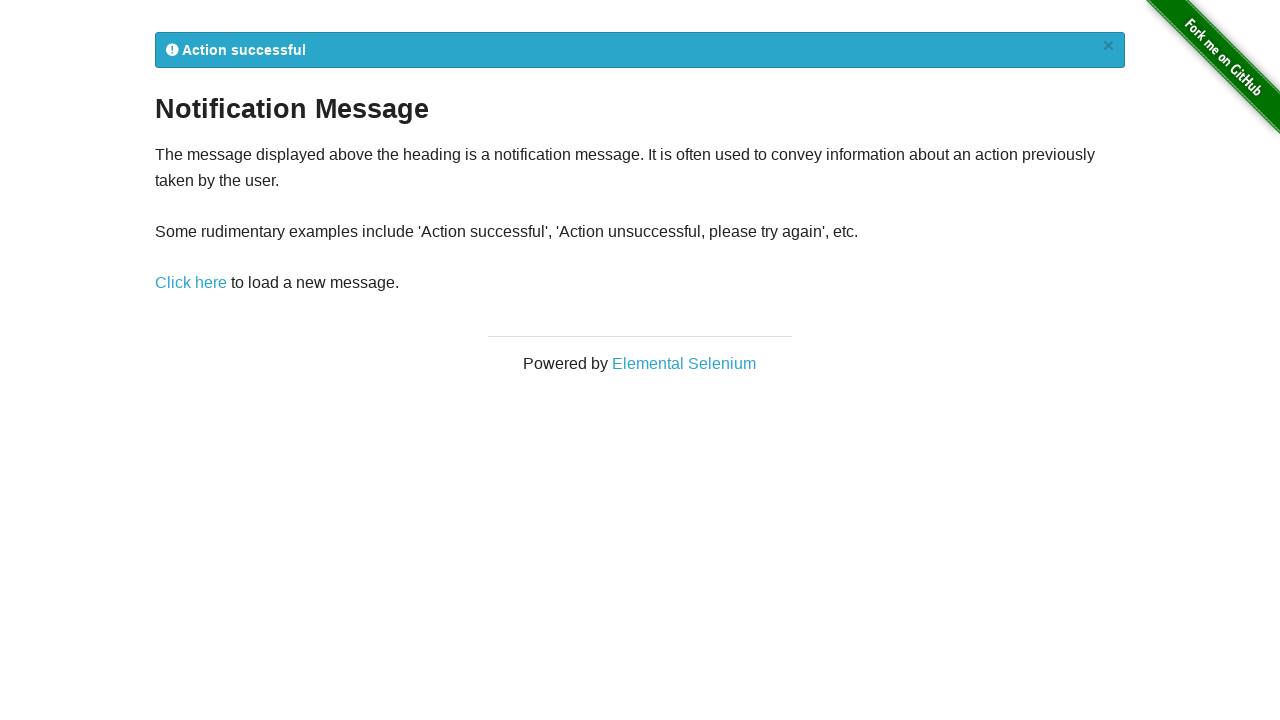